Tests the confirm button alert functionality on the DemoQA alerts page by clicking the confirm button to trigger an alert dialog

Starting URL: https://demoqa.com/alerts

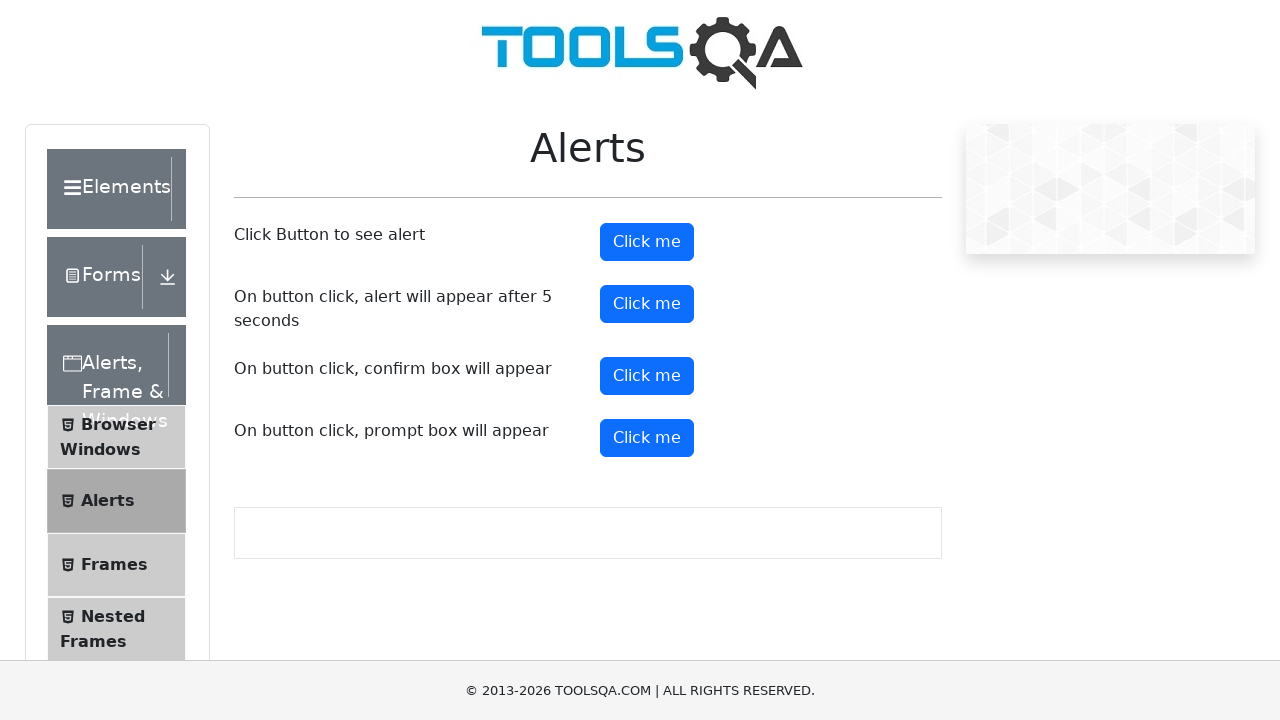

Navigated to DemoQA alerts page
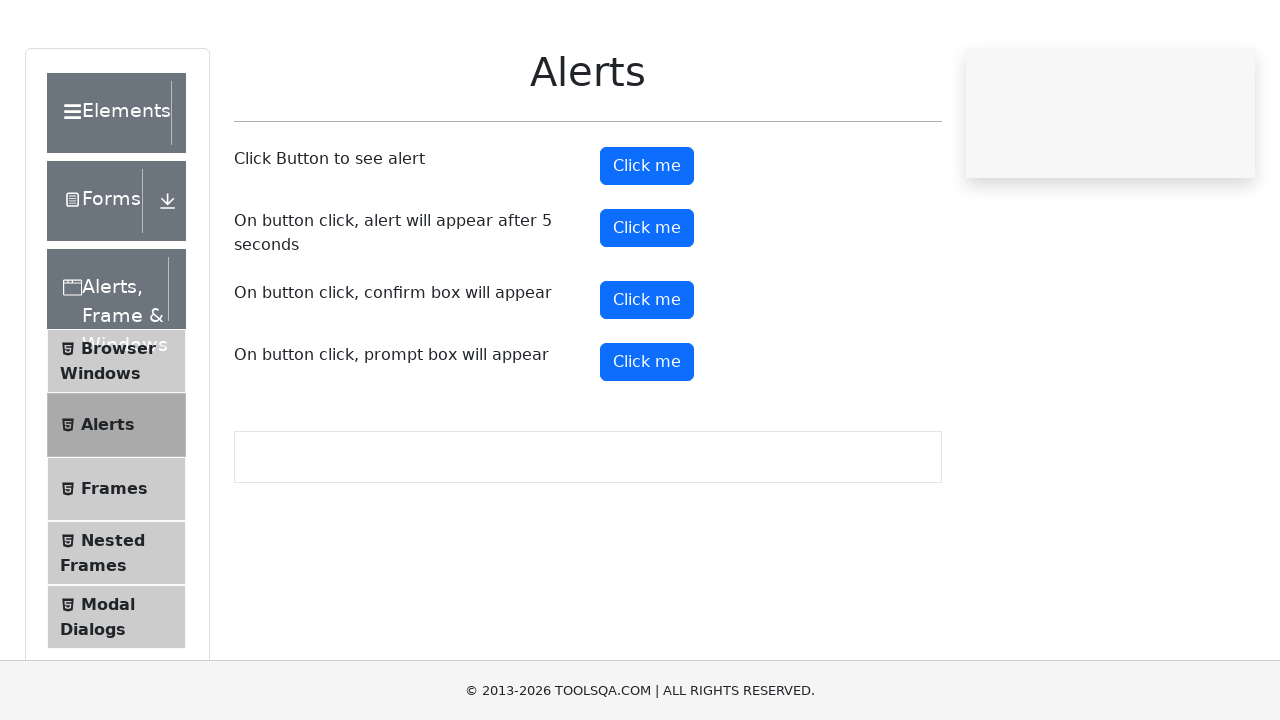

Clicked the confirm button to trigger alert dialog at (647, 376) on button#confirmButton
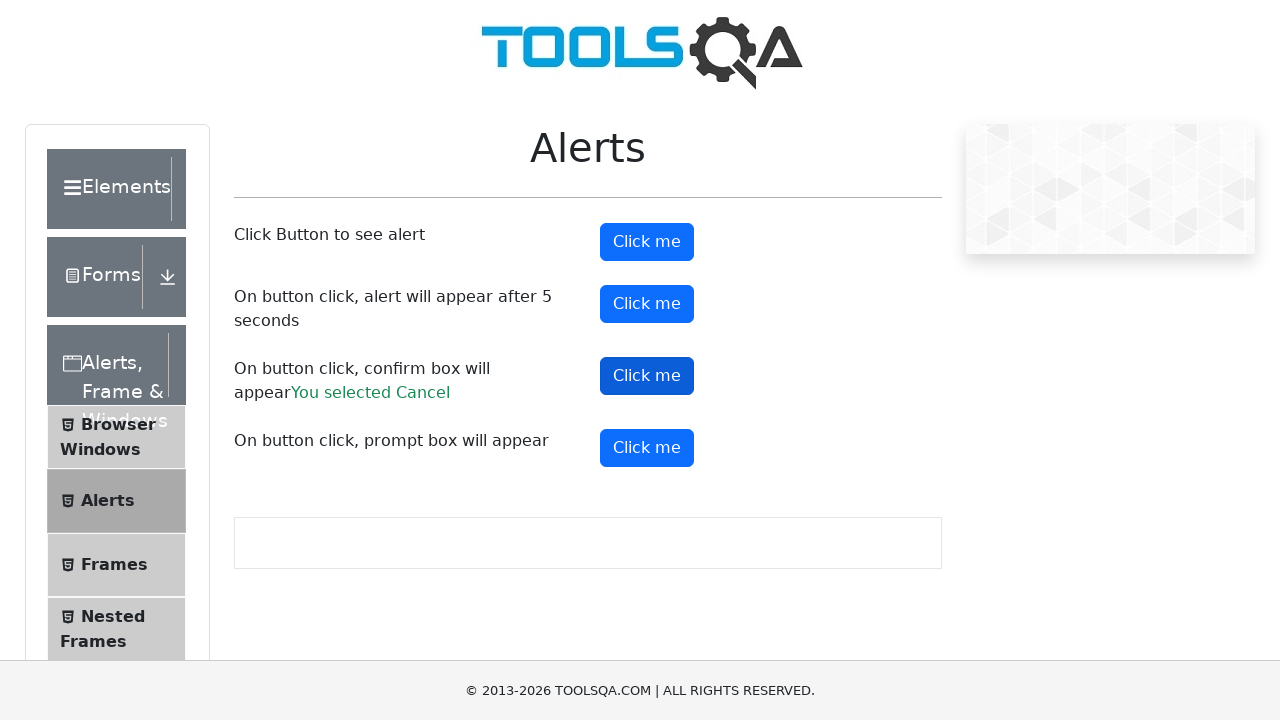

Set up dialog handler to accept the confirm alert
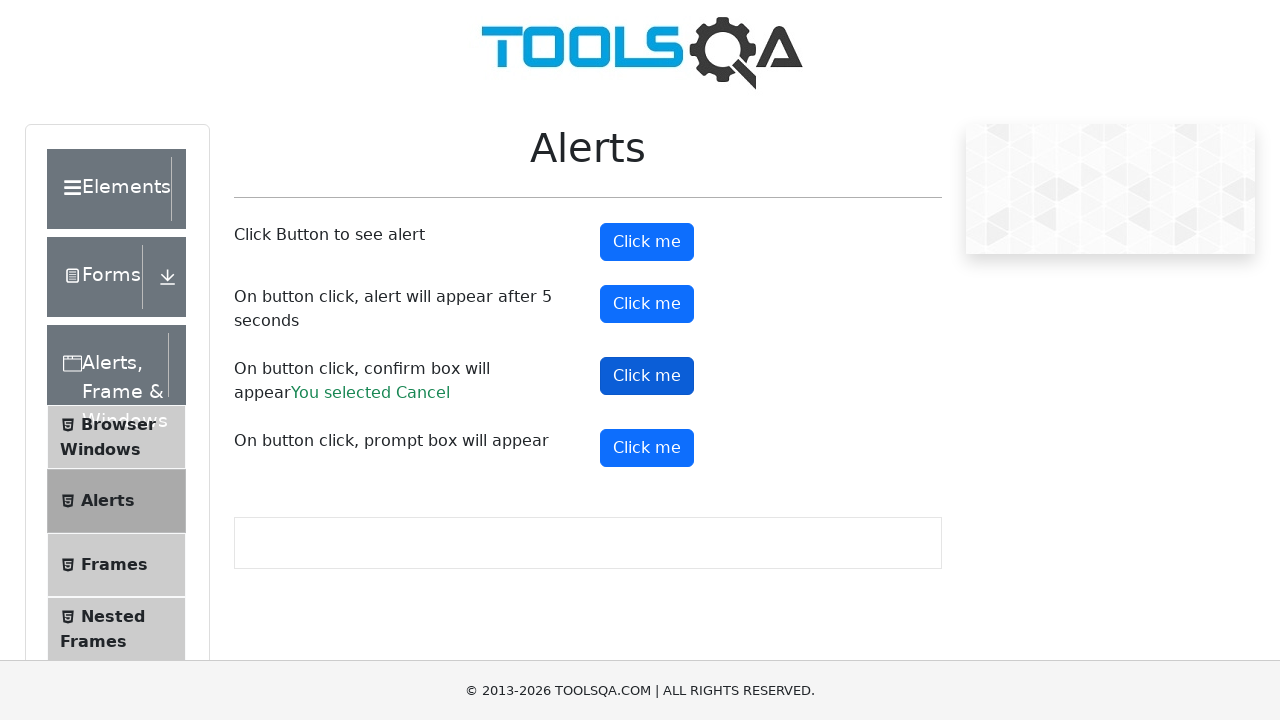

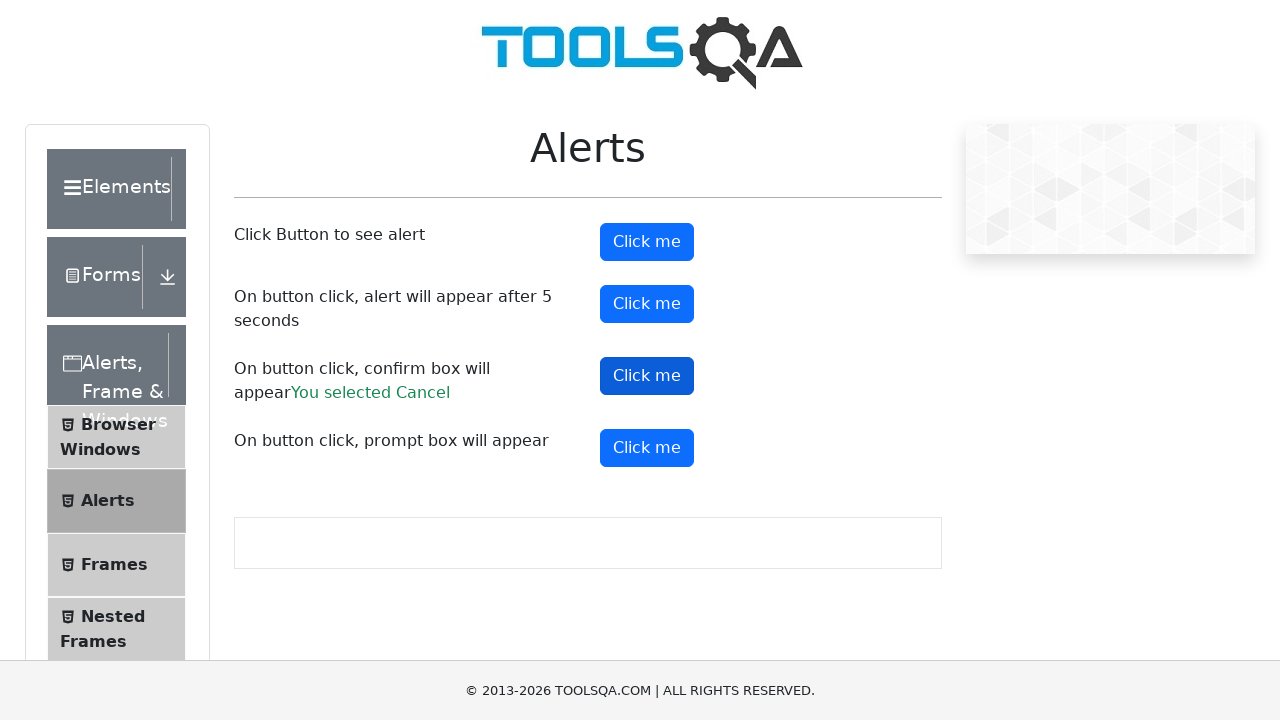